Tests navigation to text input page while blocking all JavaScript files to see how the page behaves without JS

Starting URL: https://www.qa-practice.com/

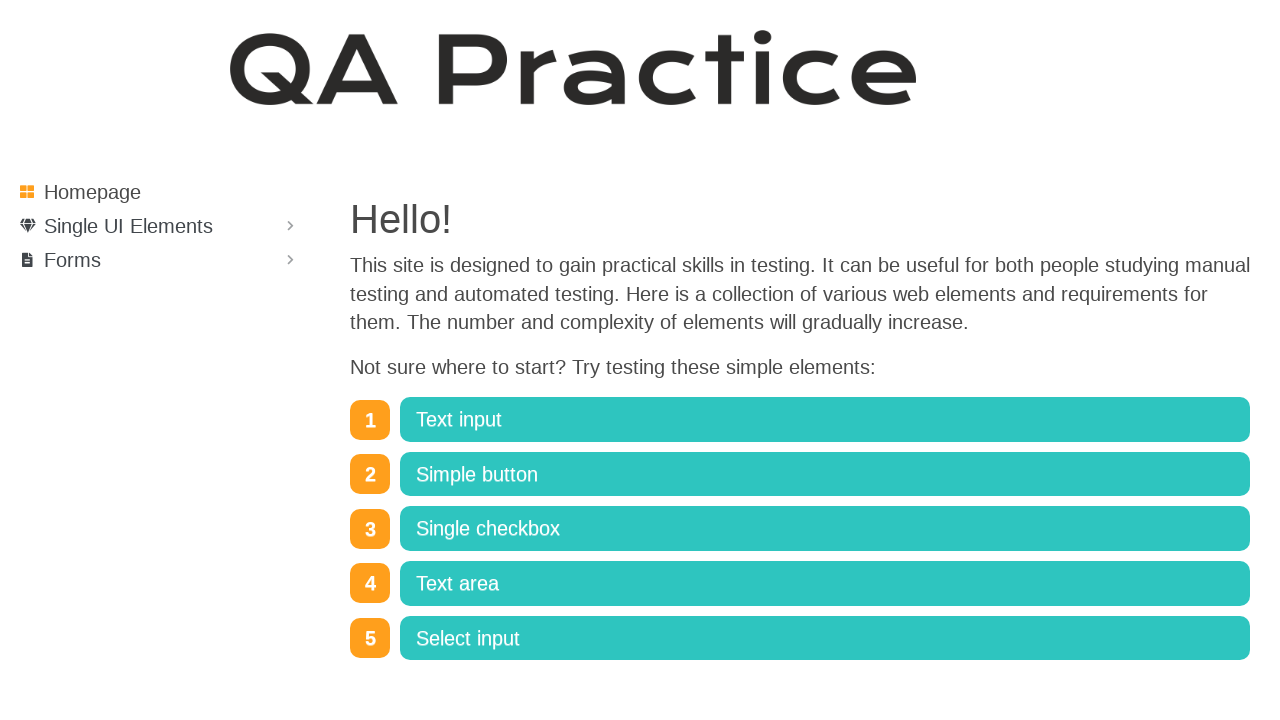

Registered route handler to block all JavaScript files
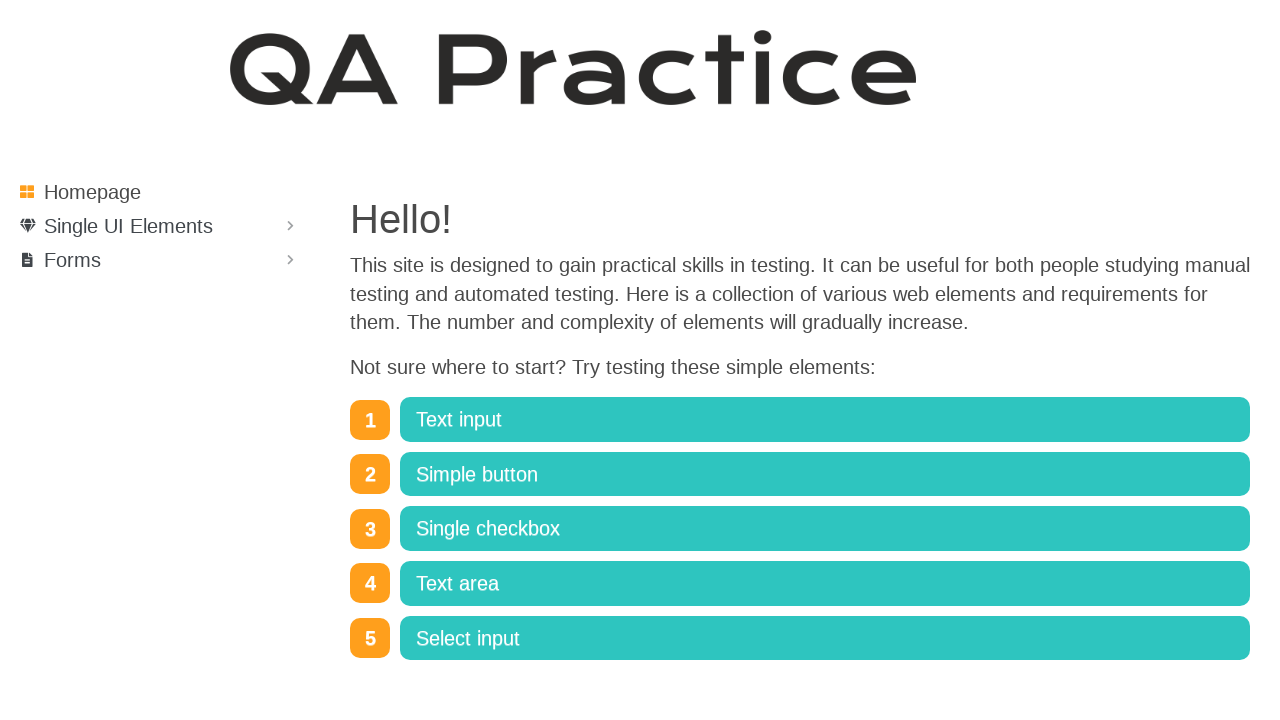

Reloaded page with JavaScript blocking enabled
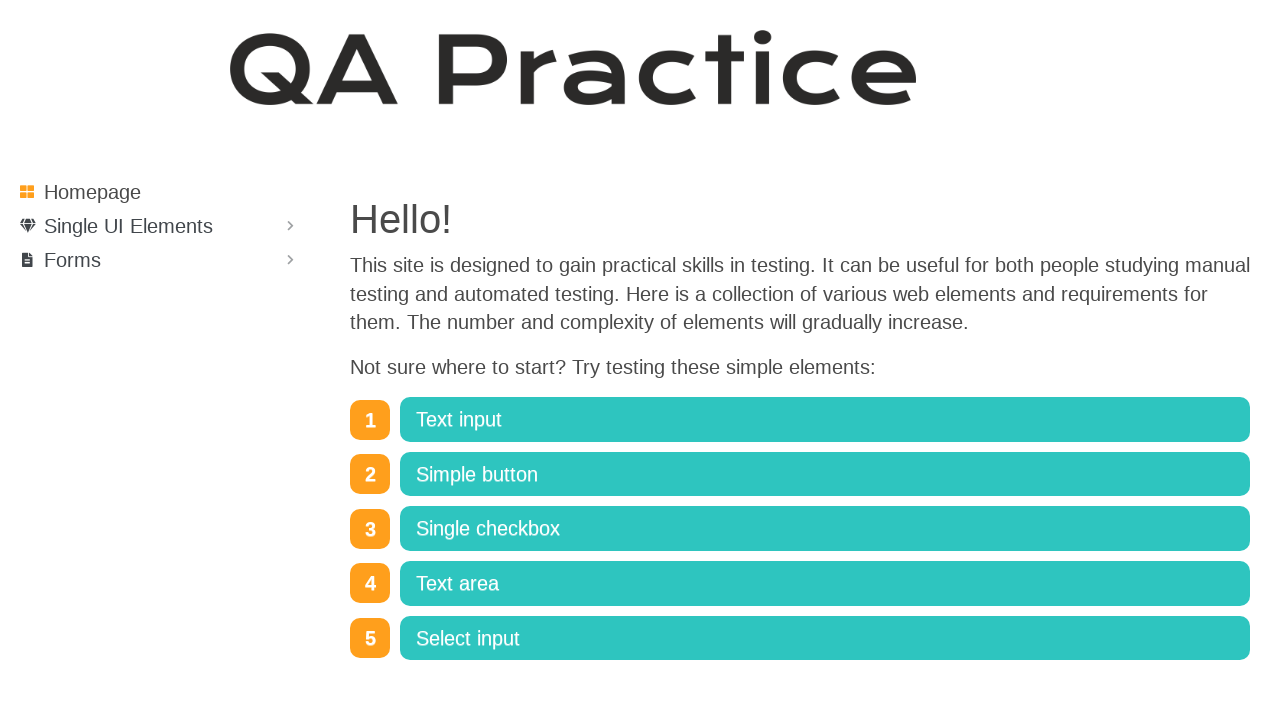

Clicked on 'Text input' link at (825, 420) on internal:text="Text input"i
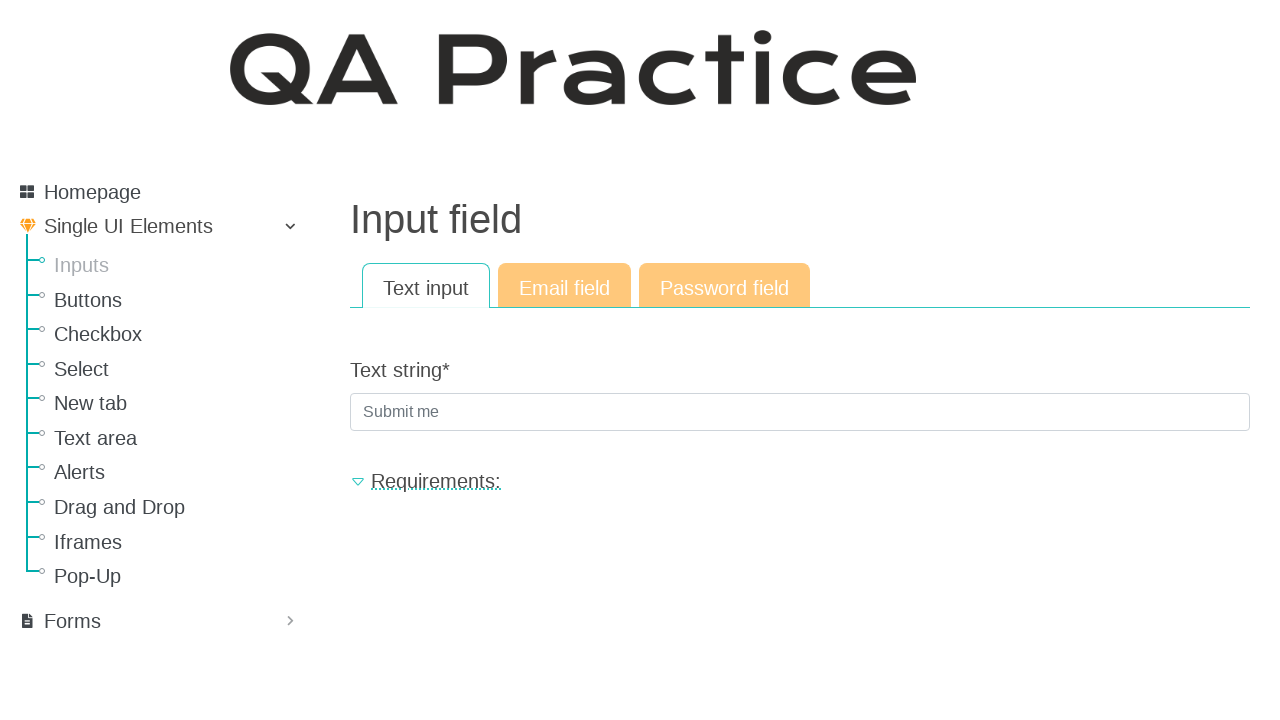

Text input page loaded (networkidle state reached)
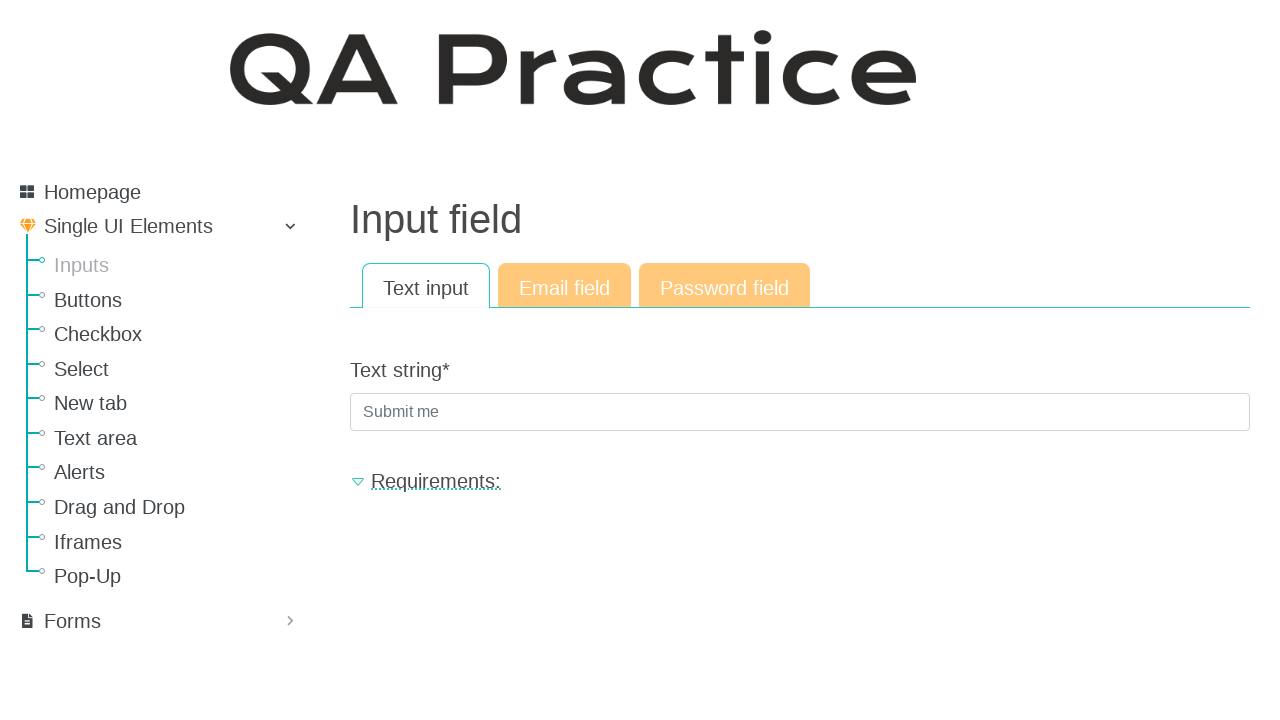

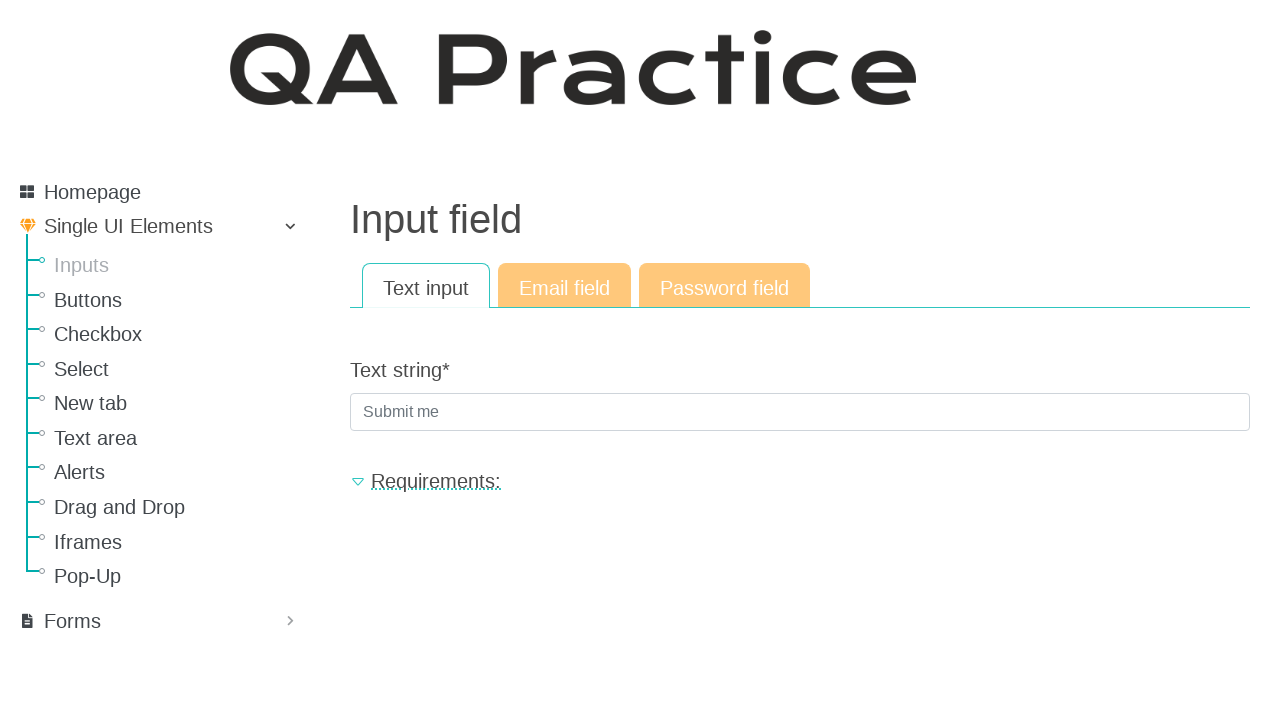